Tests page 2 of the diet quiz by navigating from page 1 and verifying activity level options are displayed correctly

Starting URL: https://dietsw.tutorplace.ru/

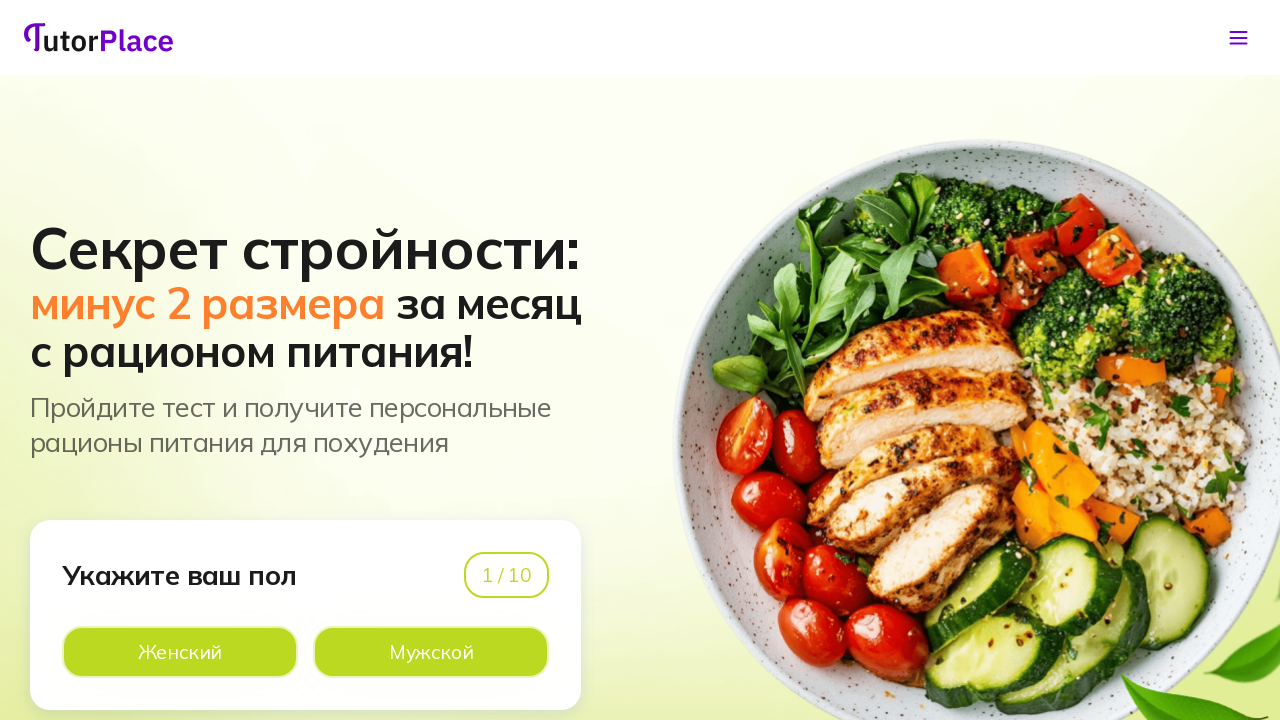

Clicked 'Male' button to navigate to page 2 of diet quiz at (431, 652) on xpath=//*[@id='app']/main/div/section[1]/div/div/div[1]/div[2]/div[2]/div[2]/lab
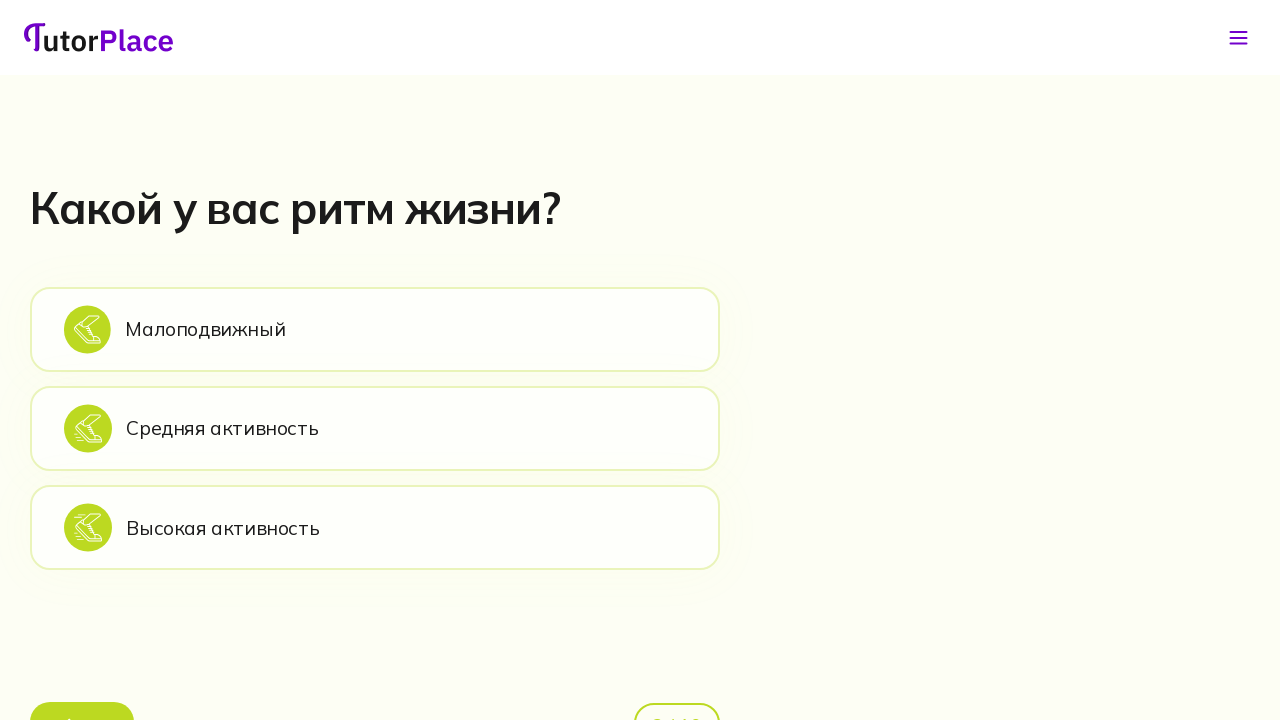

First activity level option loaded on page 2
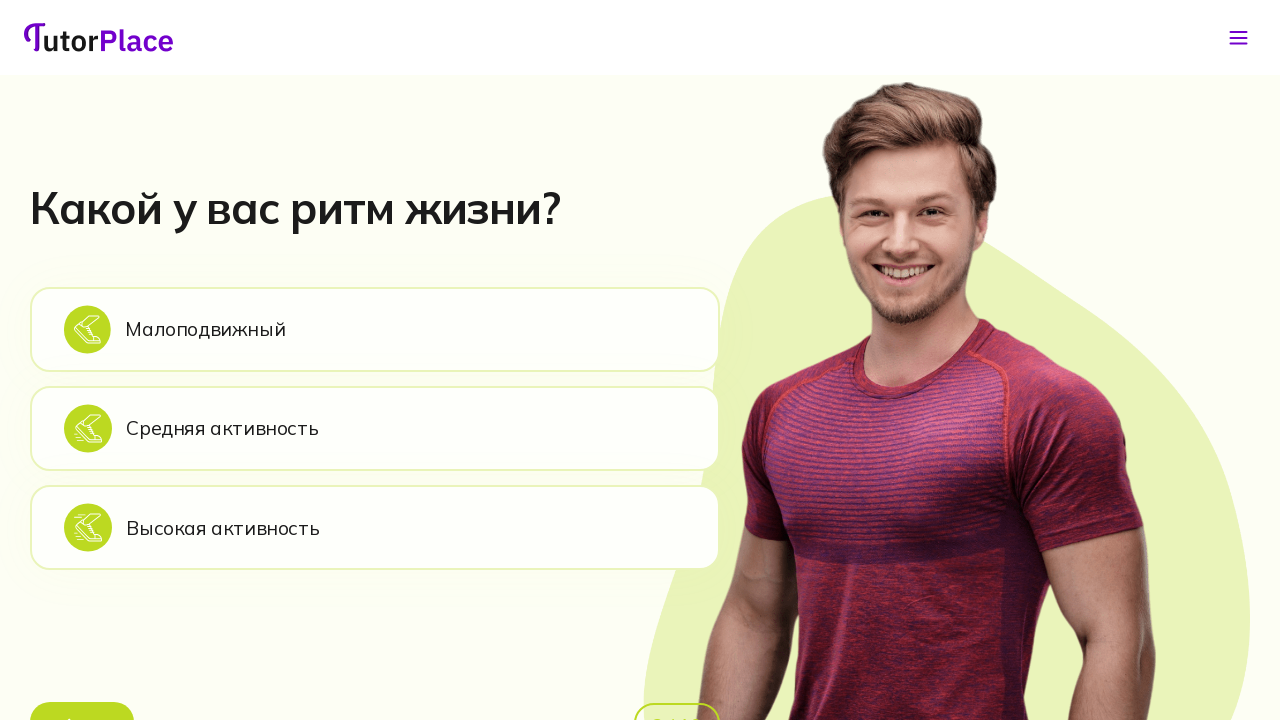

Second activity level option loaded on page 2
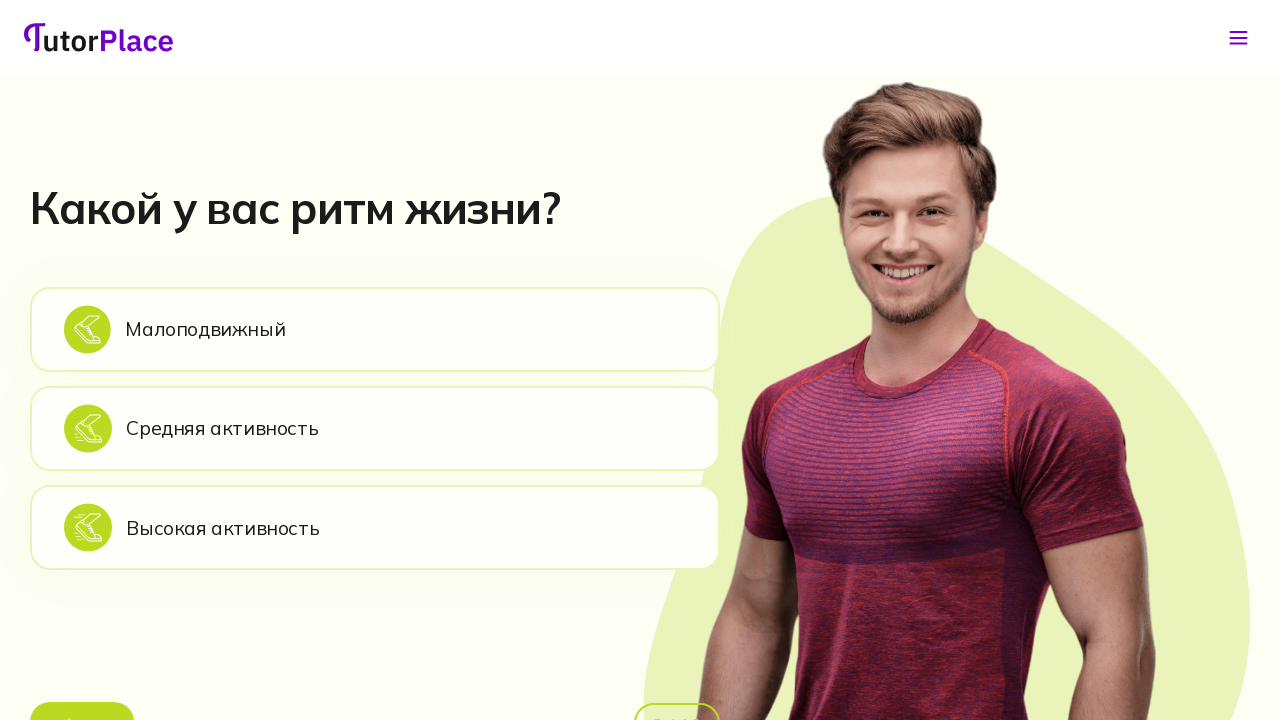

Third activity level option loaded on page 2
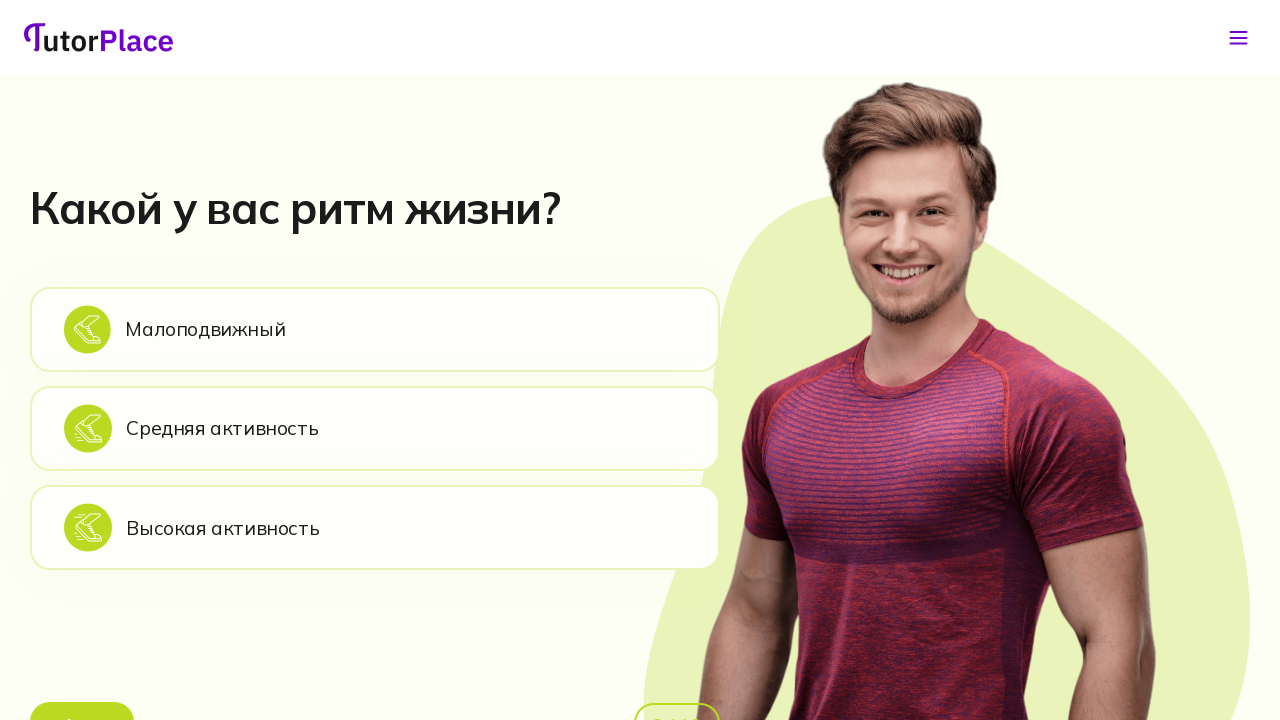

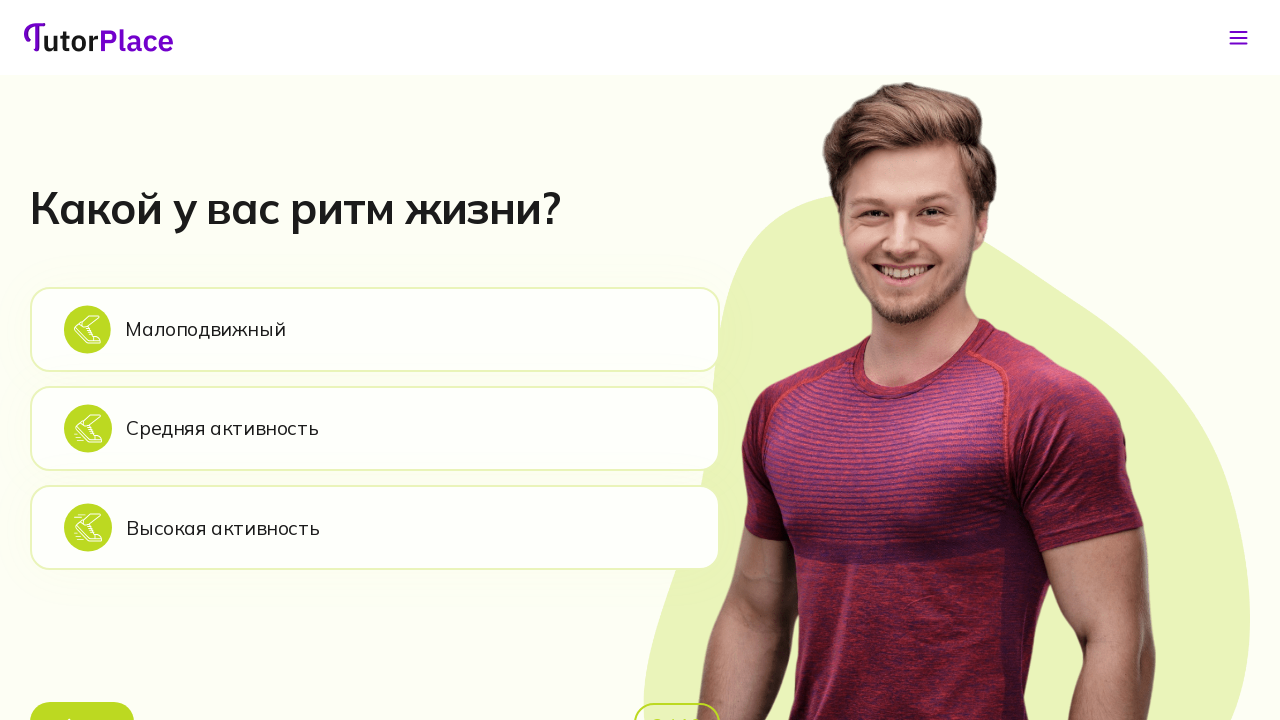